Navigates to a website and clicks the login button to trigger an error state, capturing screenshots at different stages

Starting URL: https://topsint.com/topserp/

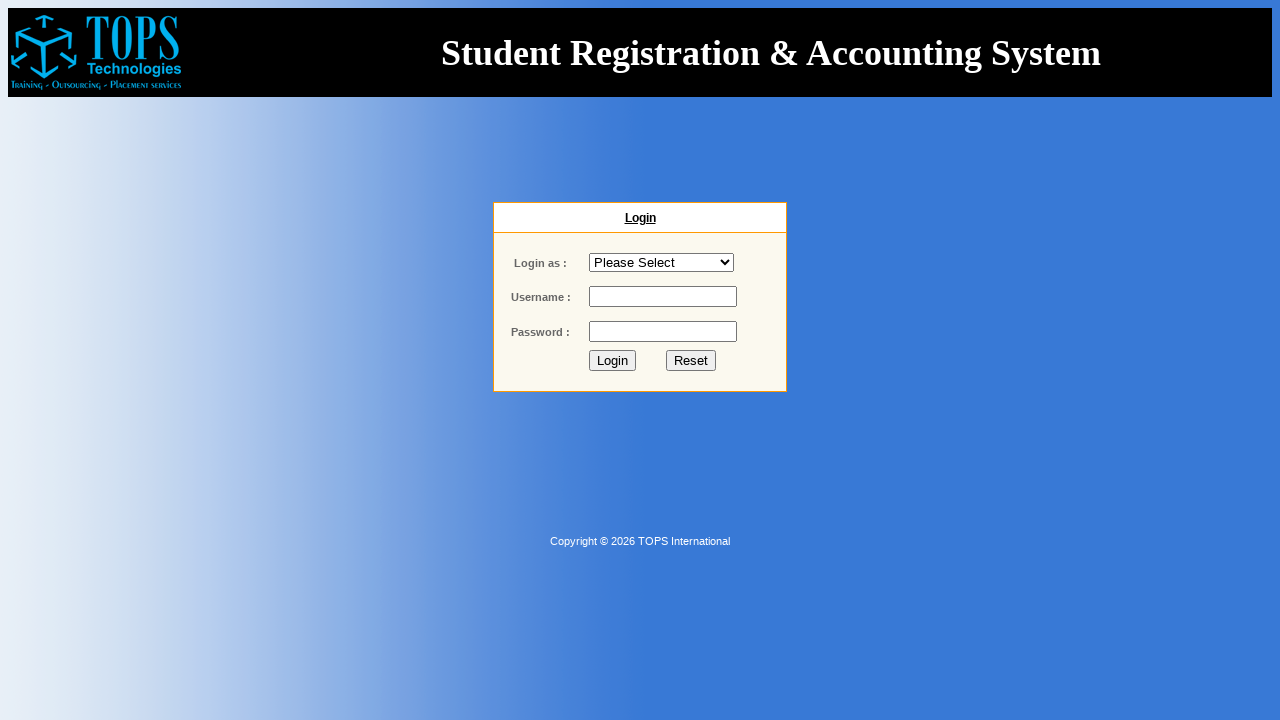

Clicked login button without filling credentials to trigger error state at (612, 360) on input[name='btn_login']
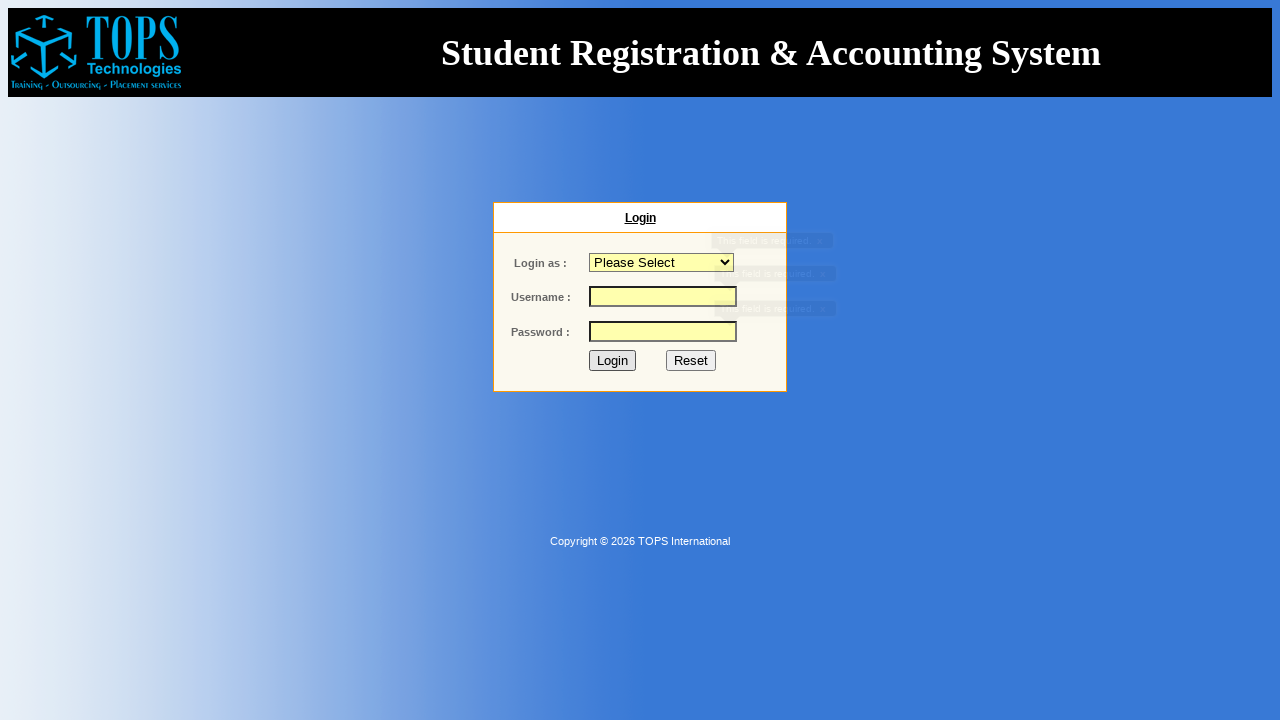

Waited for error state to appear
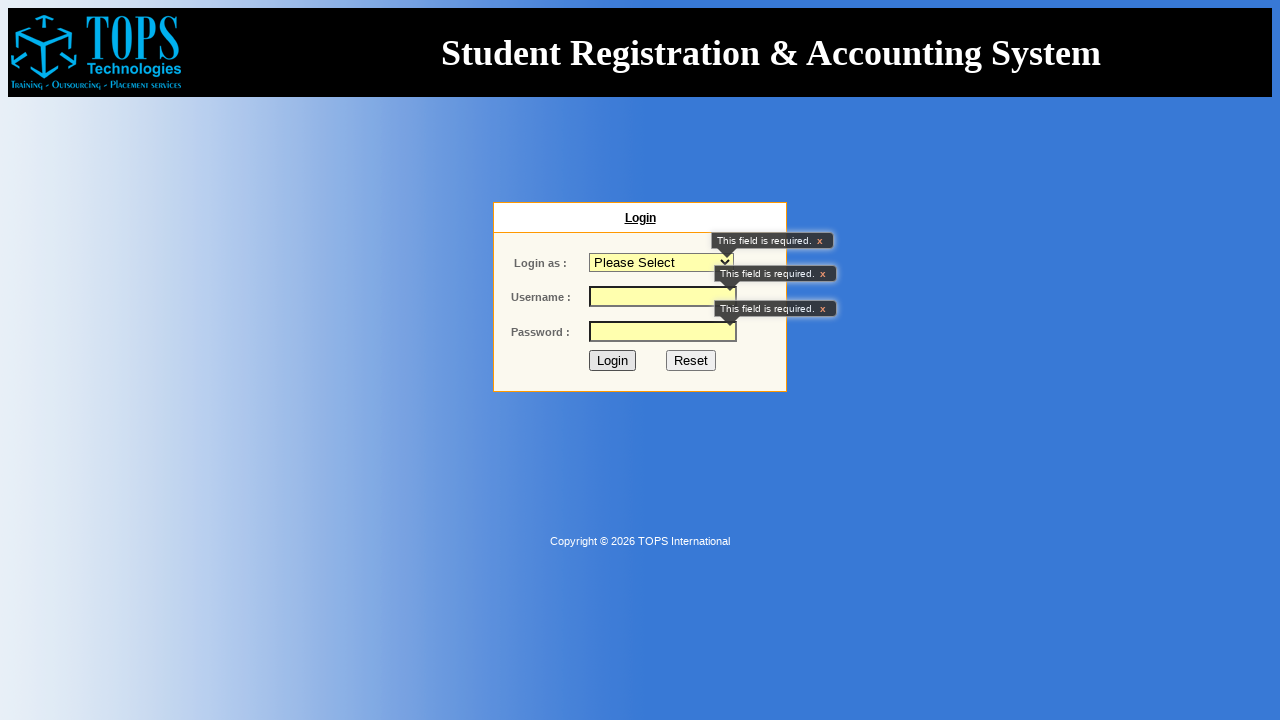

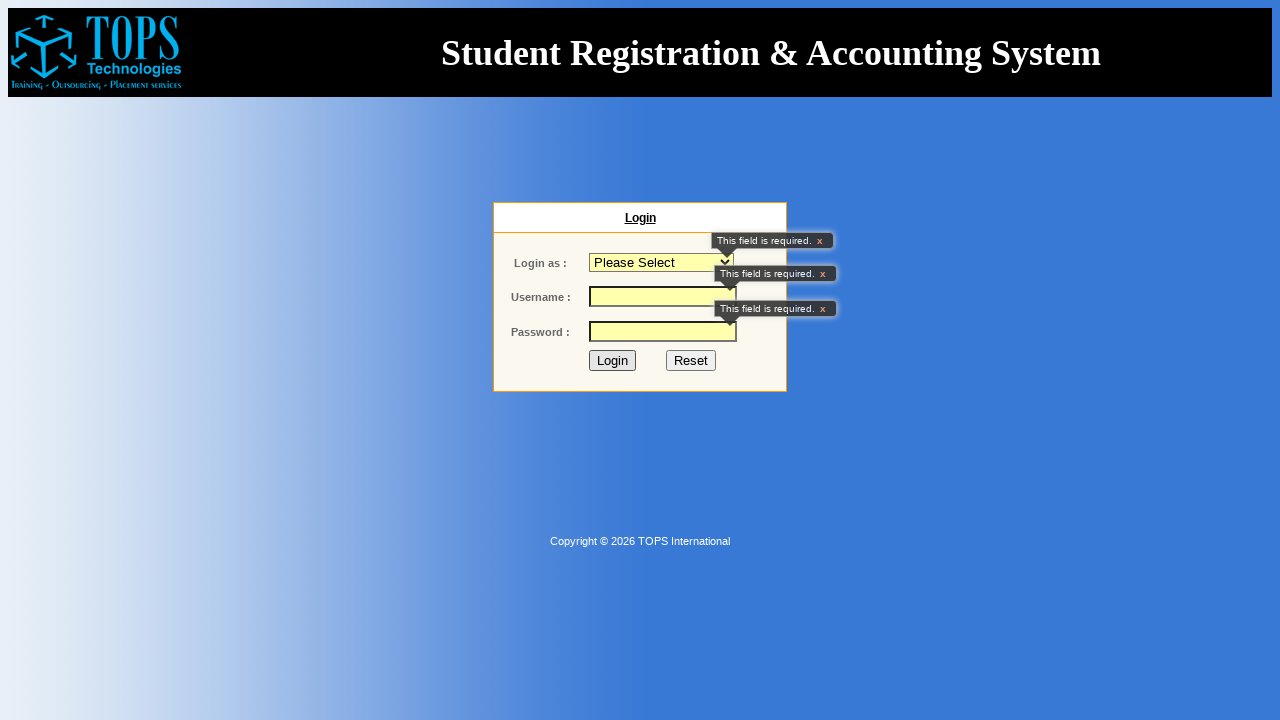